Tests hover functionality by hovering over an avatar image and verifying that the hidden caption/user information becomes visible.

Starting URL: http://the-internet.herokuapp.com/hovers

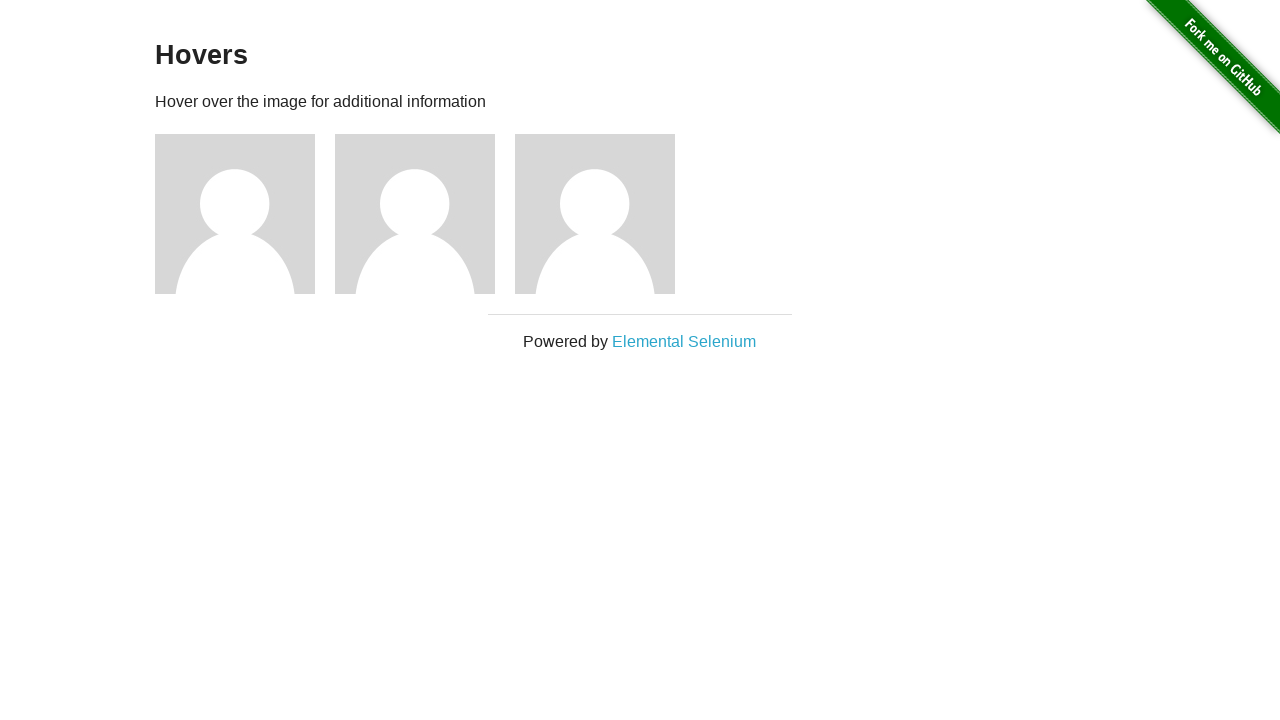

Located the first avatar figure element
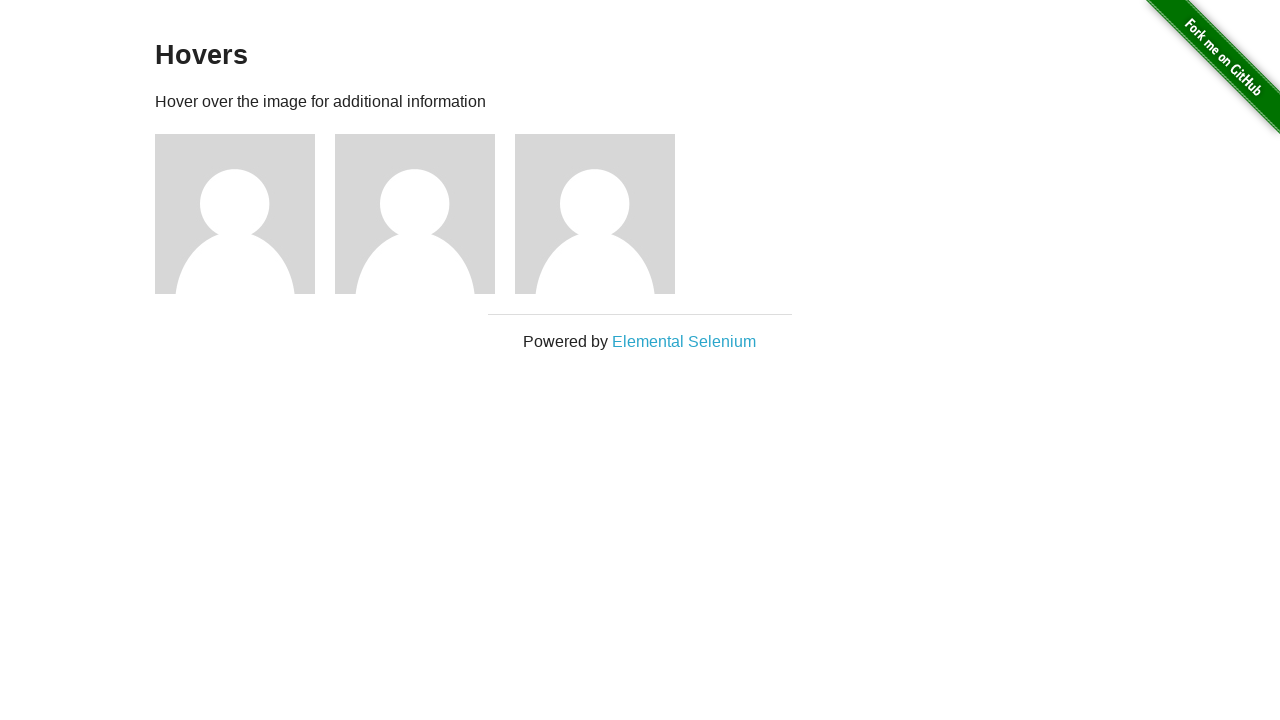

Hovered over the avatar image at (245, 214) on .figure >> nth=0
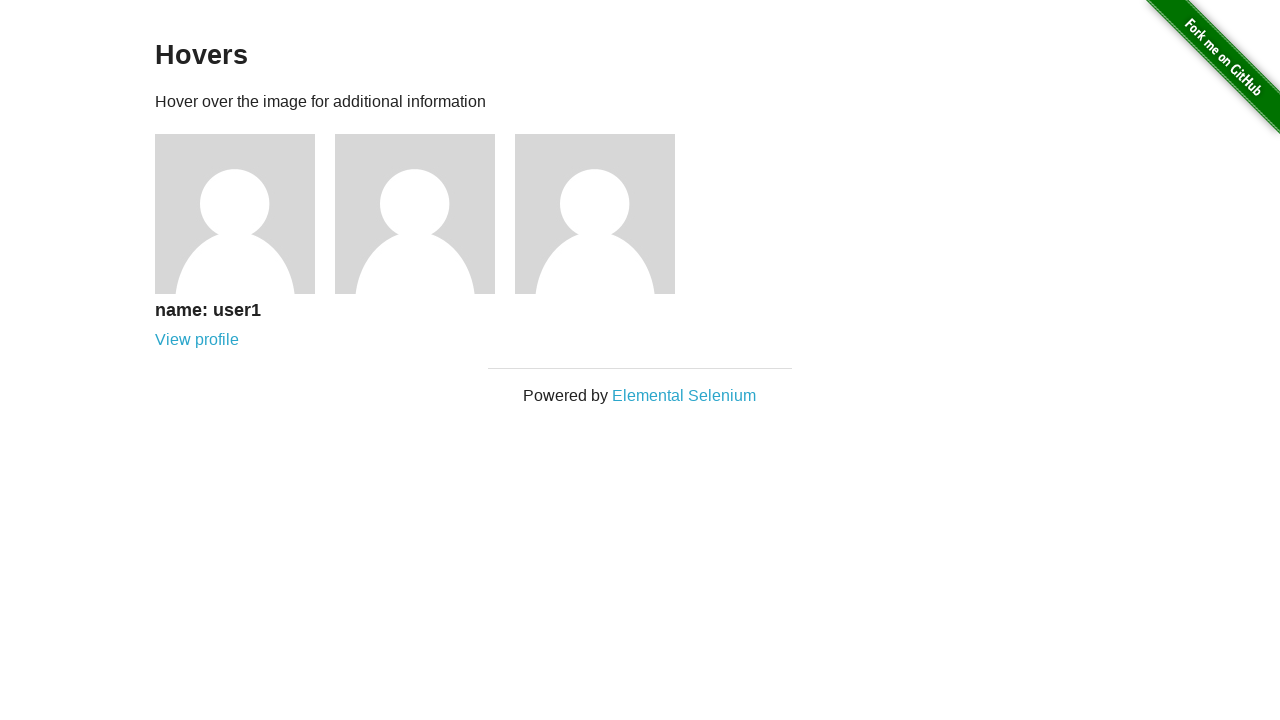

Located the figcaption element
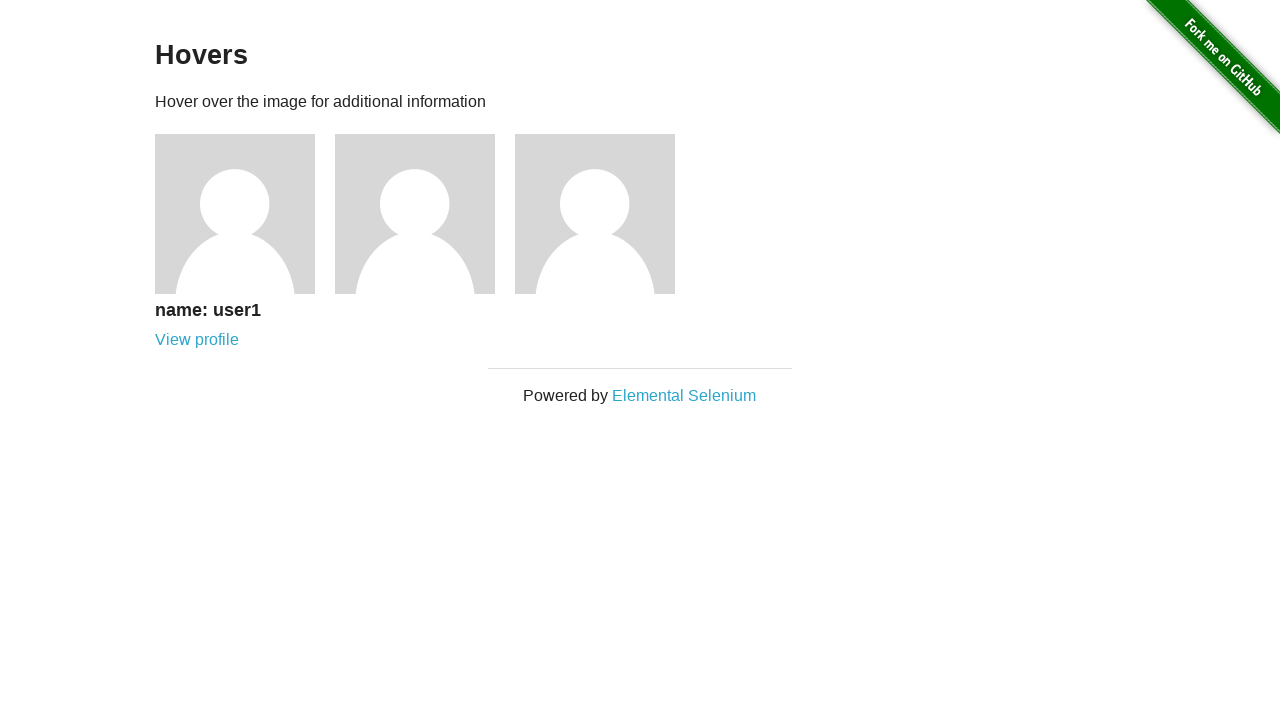

Verified that the caption is now visible after hovering
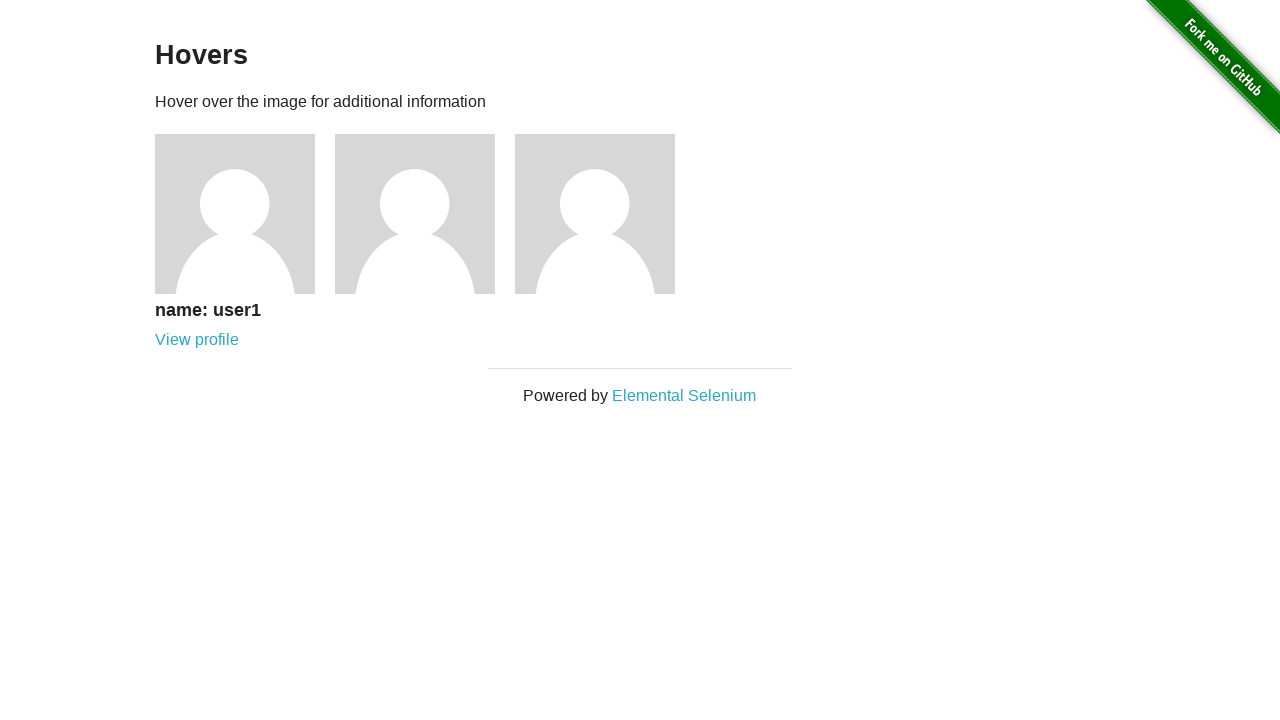

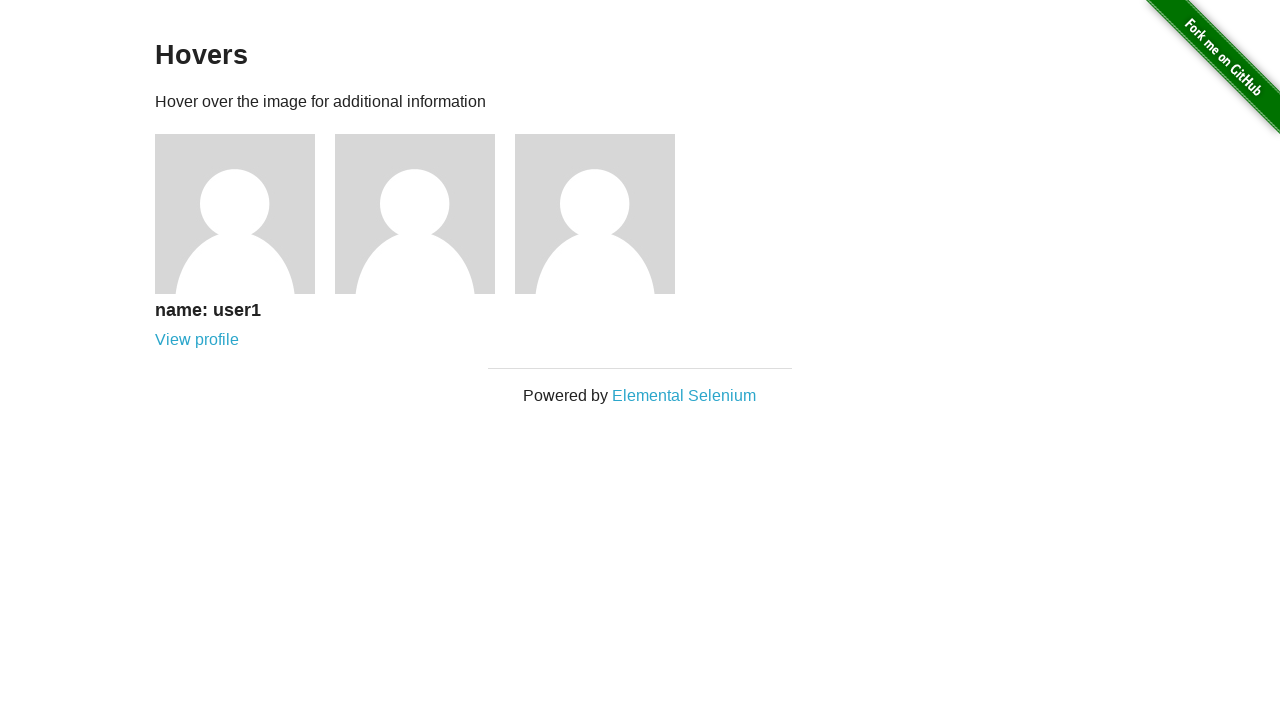